Tests selecting an option from the Select Value dropdown and verifying the selection

Starting URL: https://demoqa.com/select-menu

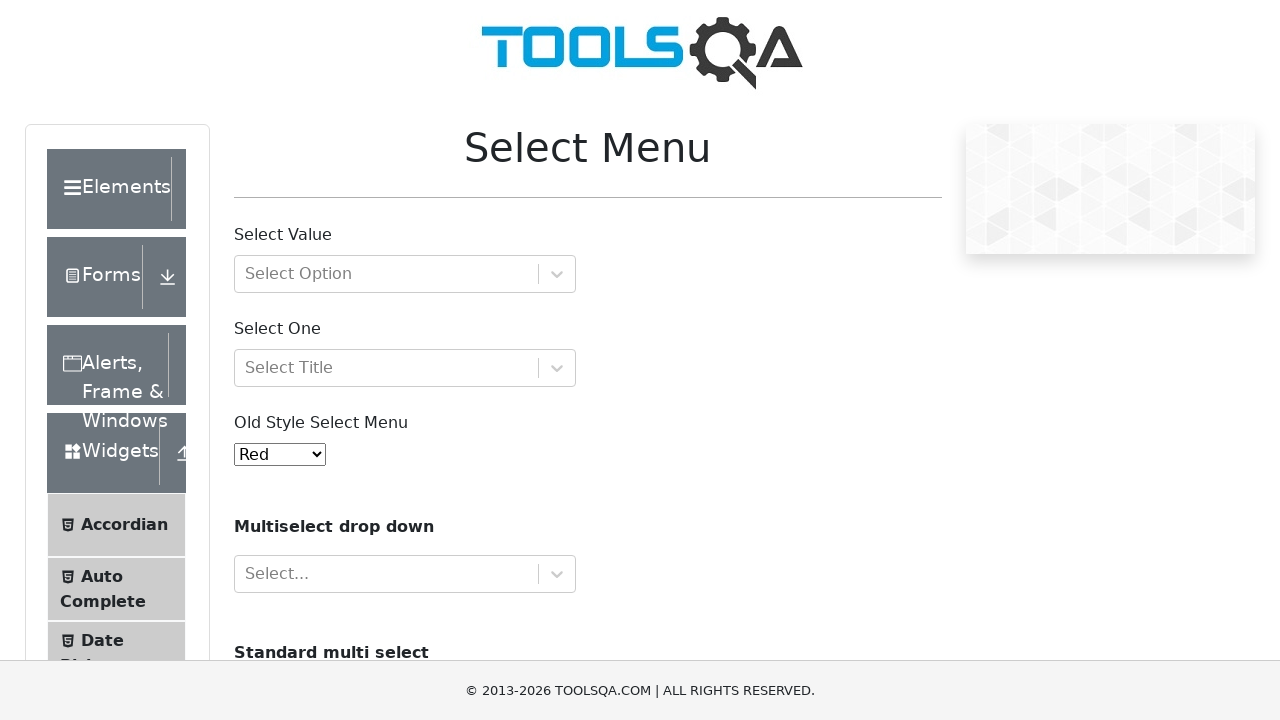

Navigated to Select Menu page at https://demoqa.com/select-menu
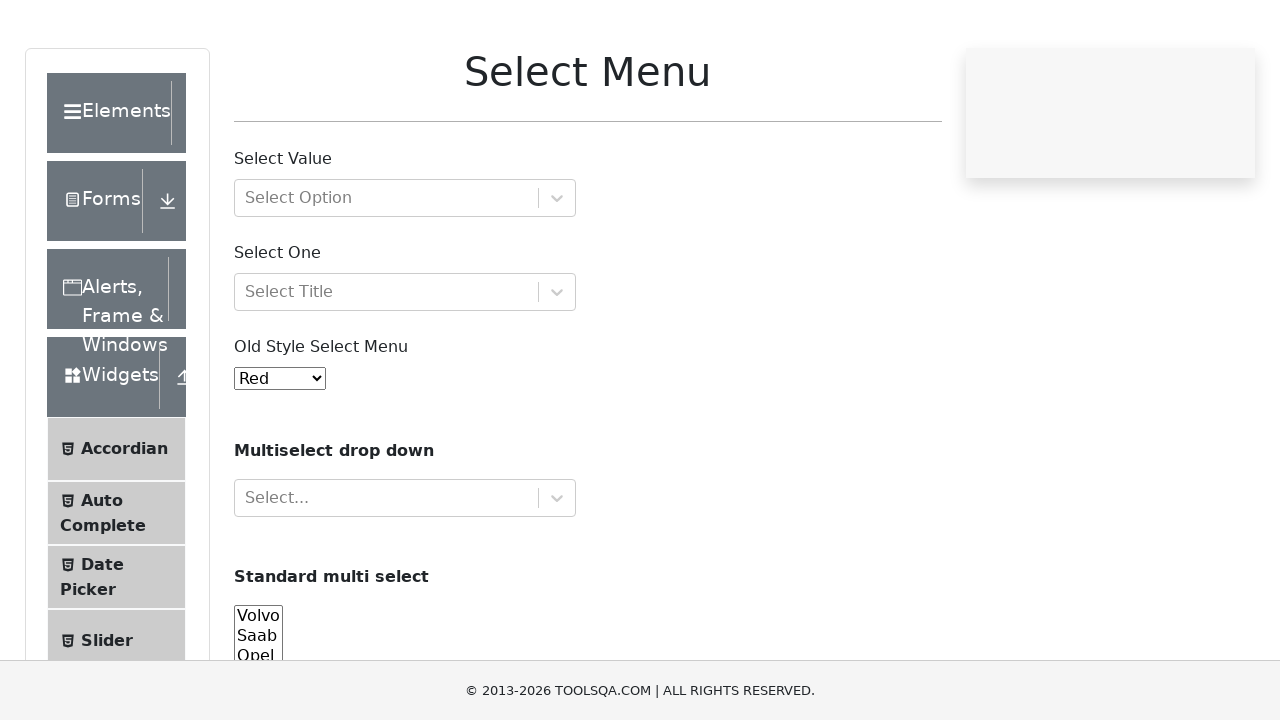

Clicked on the Select Value dropdown at (405, 274) on #withOptGroup
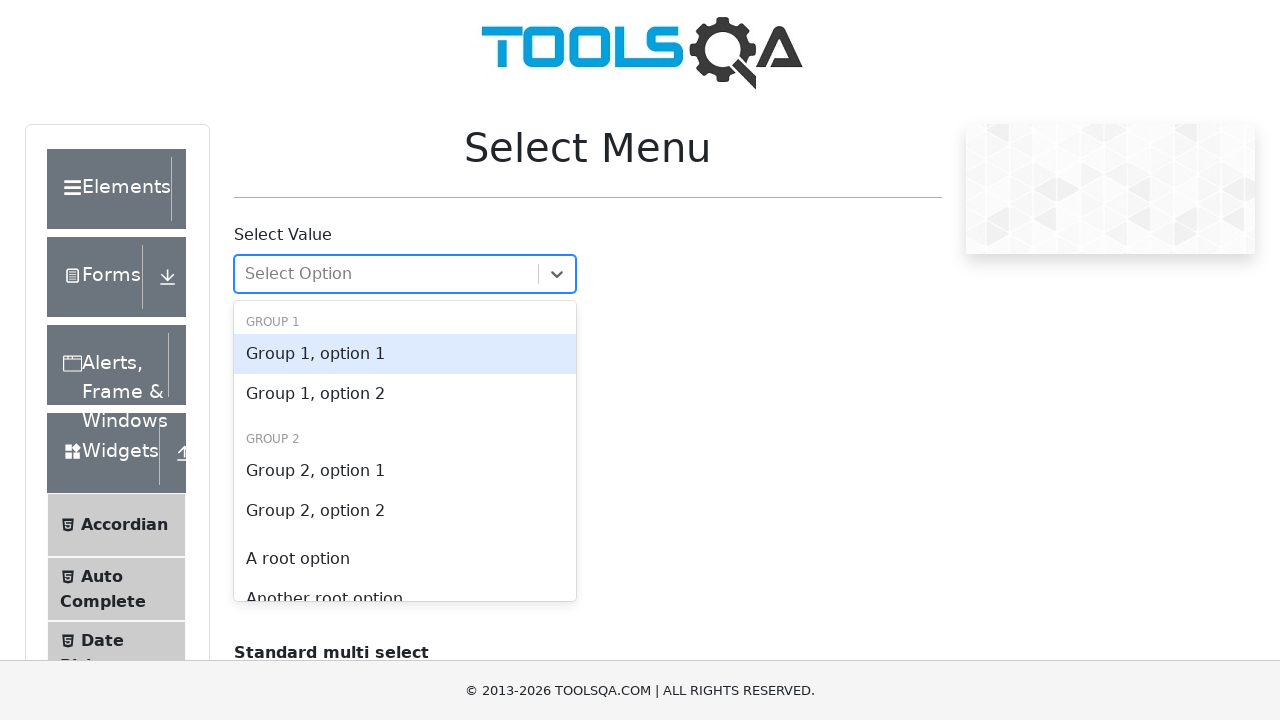

Selected 'Group 1, Option 2' from the dropdown menu at (405, 394) on text=Group 1, Option 2
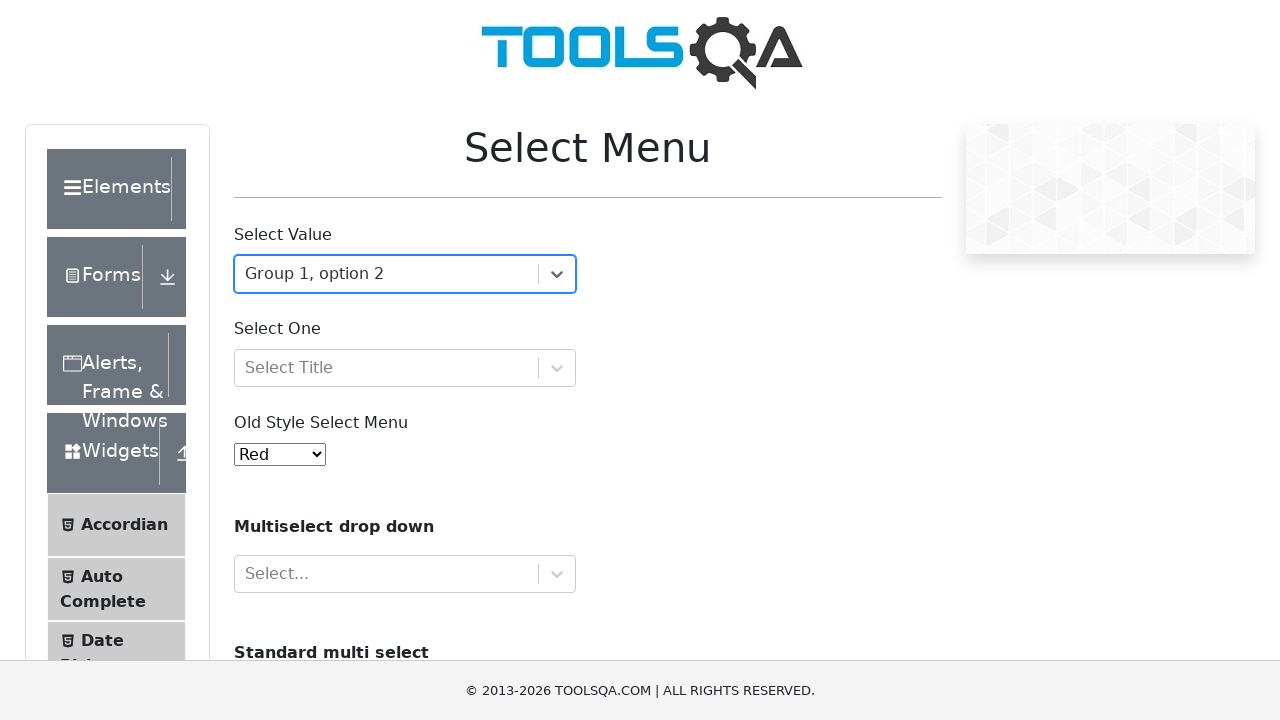

Verified that the selected value is displayed in the dropdown
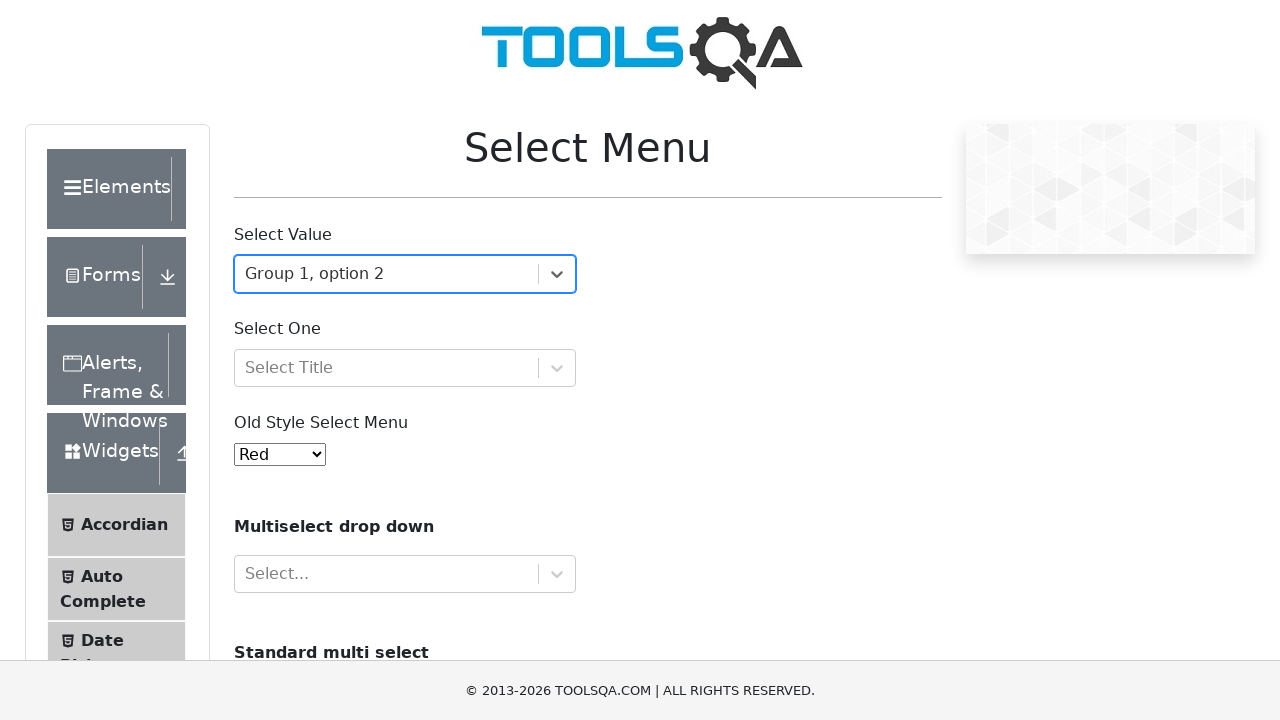

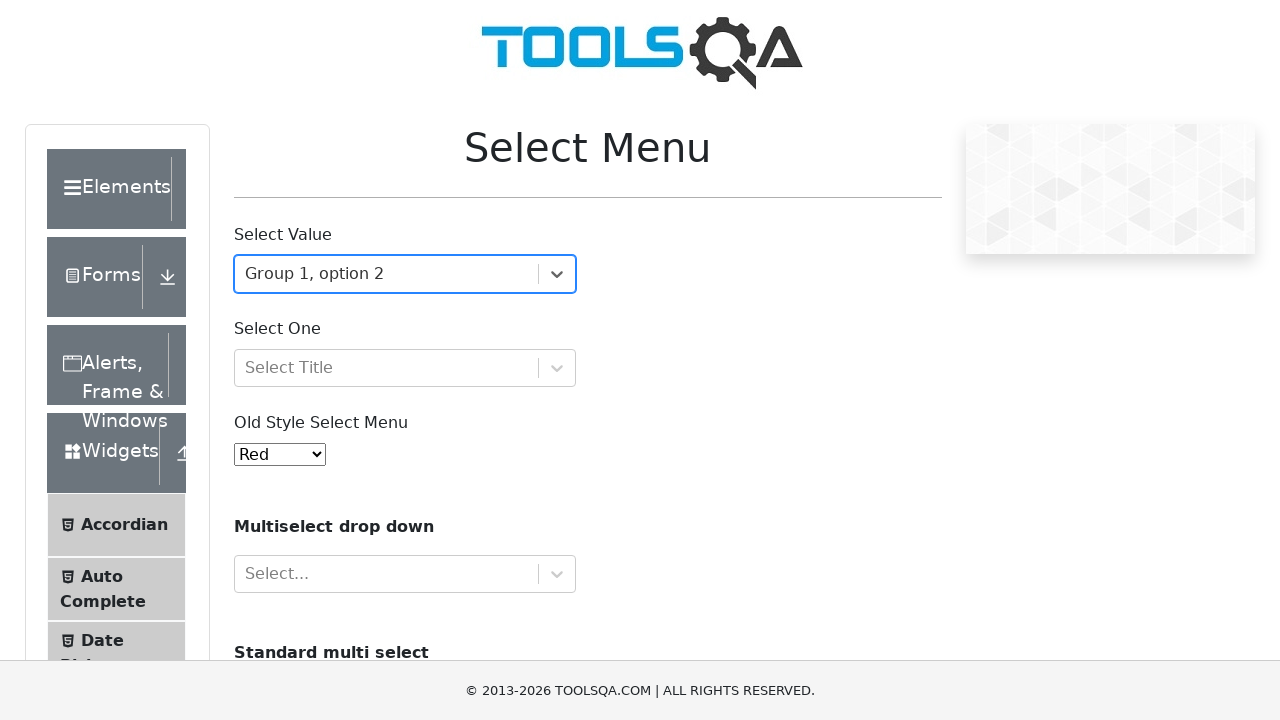